Tests checkbox and radio button functionality by clicking through all checkboxes and then all radio buttons on the practice automation page

Starting URL: https://rahulshettyacademy.com/AutomationPractice/

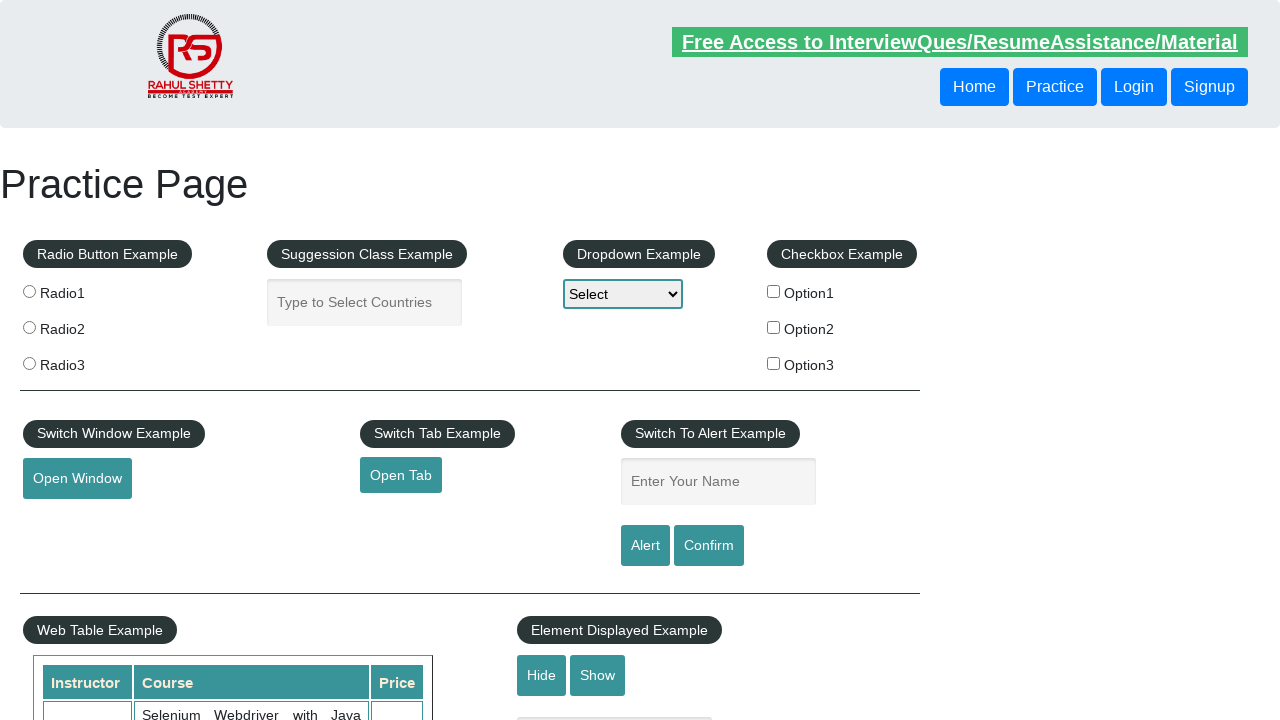

Navigated to practice automation page
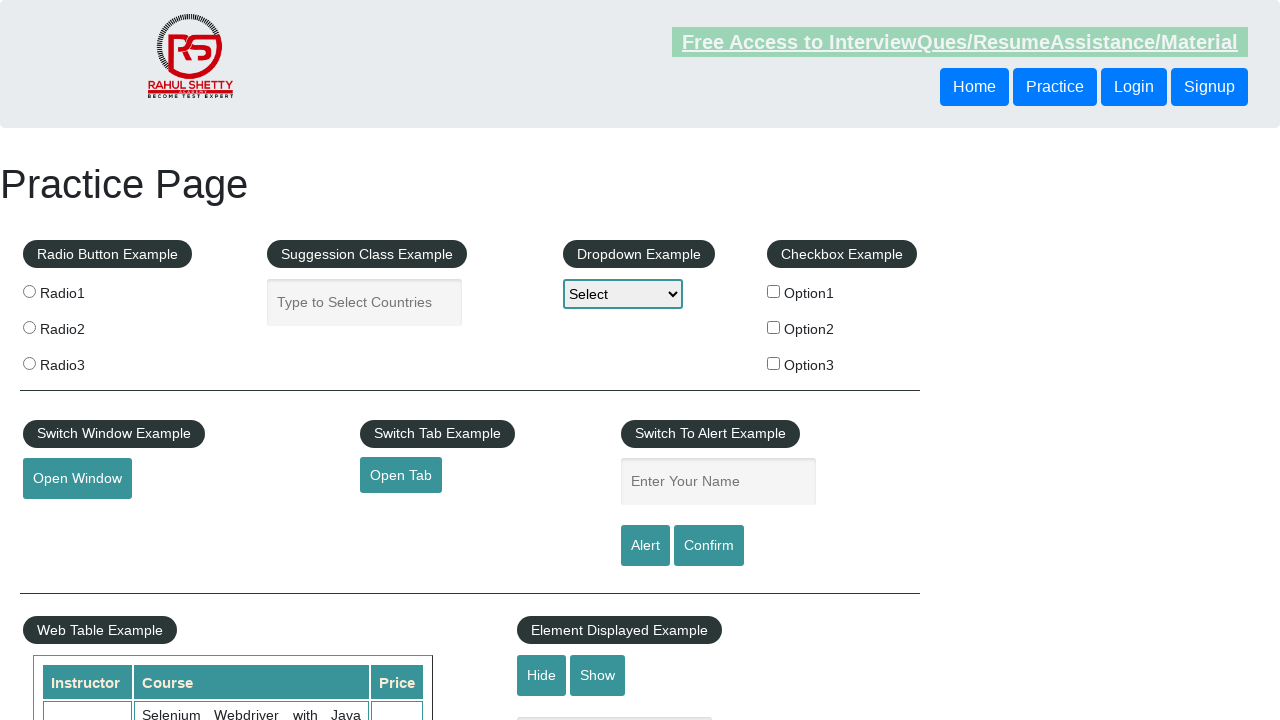

Located all checkboxes on the page
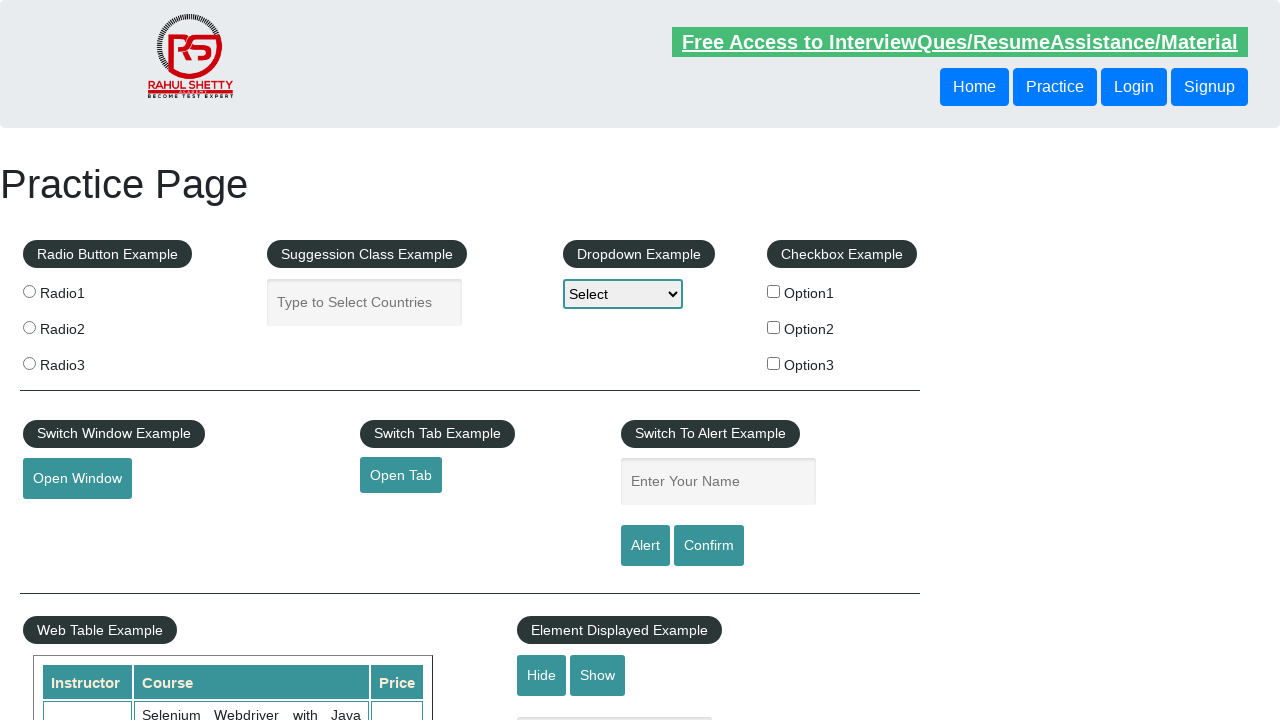

Clicked a checkbox at (774, 291) on xpath=//html/body/div[1]/div[4]/fieldset/label/input >> nth=0
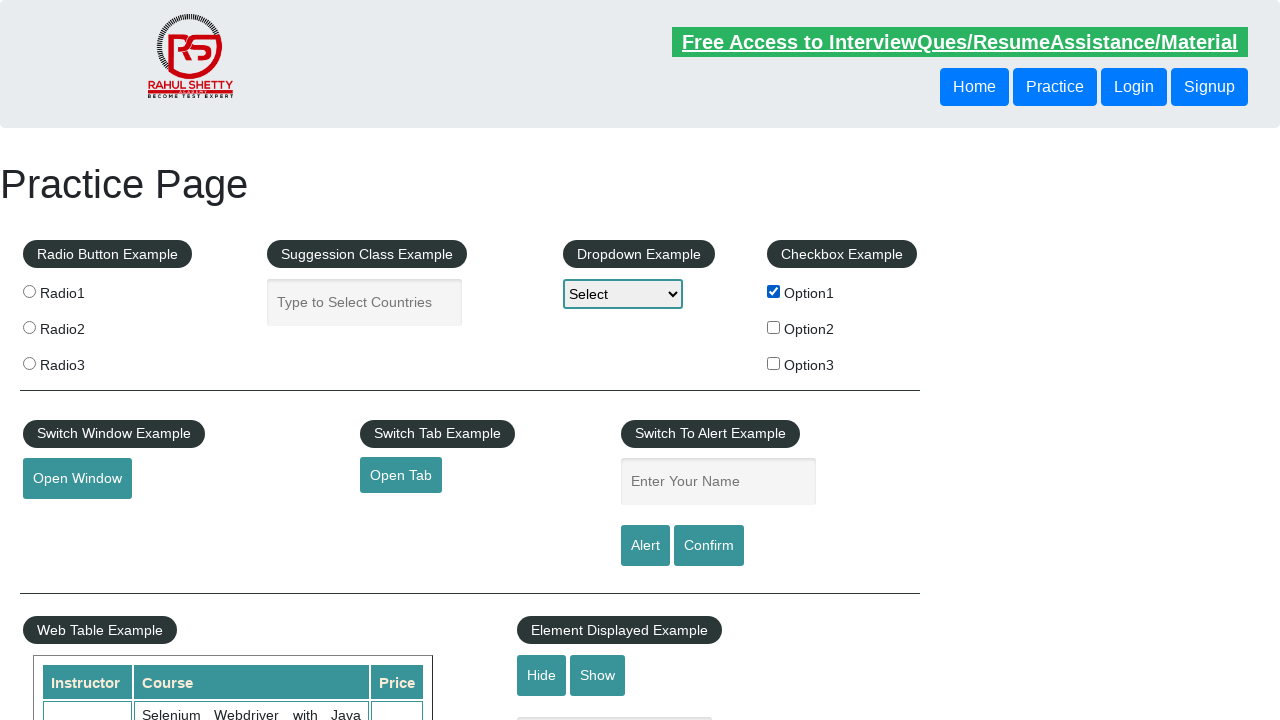

Waited 2 seconds after checkbox click
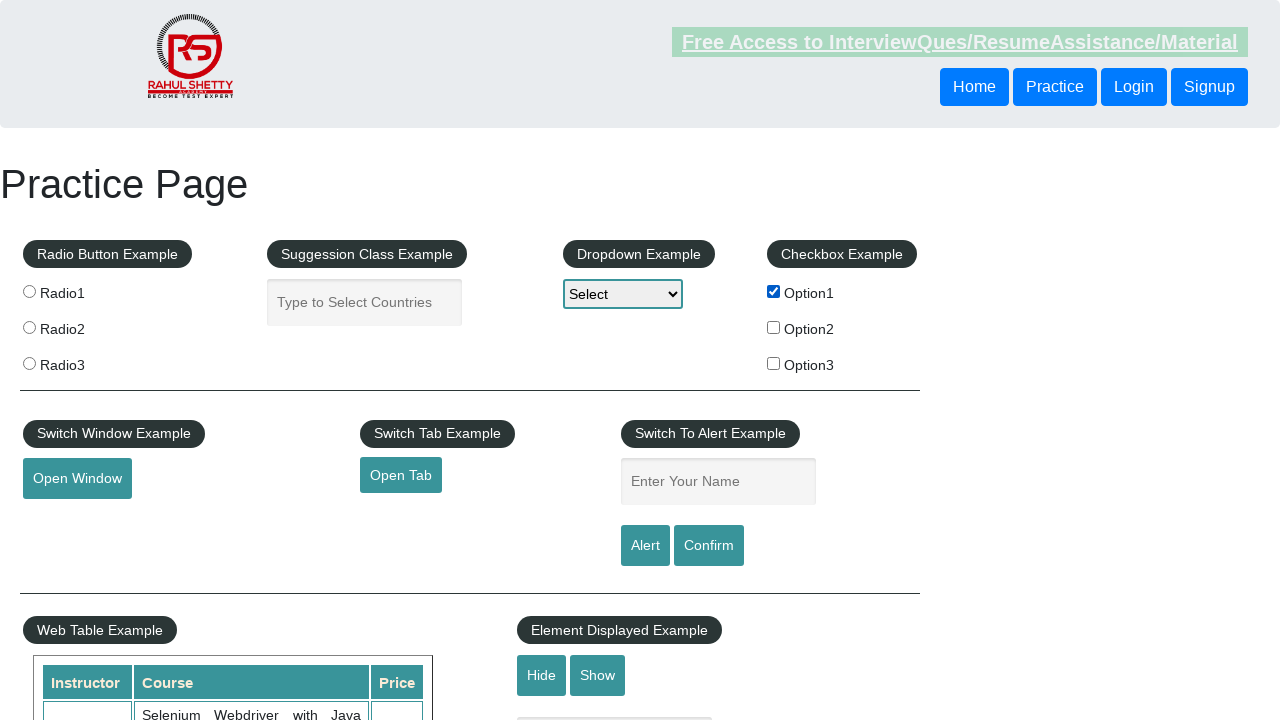

Clicked a checkbox at (774, 327) on xpath=//html/body/div[1]/div[4]/fieldset/label/input >> nth=1
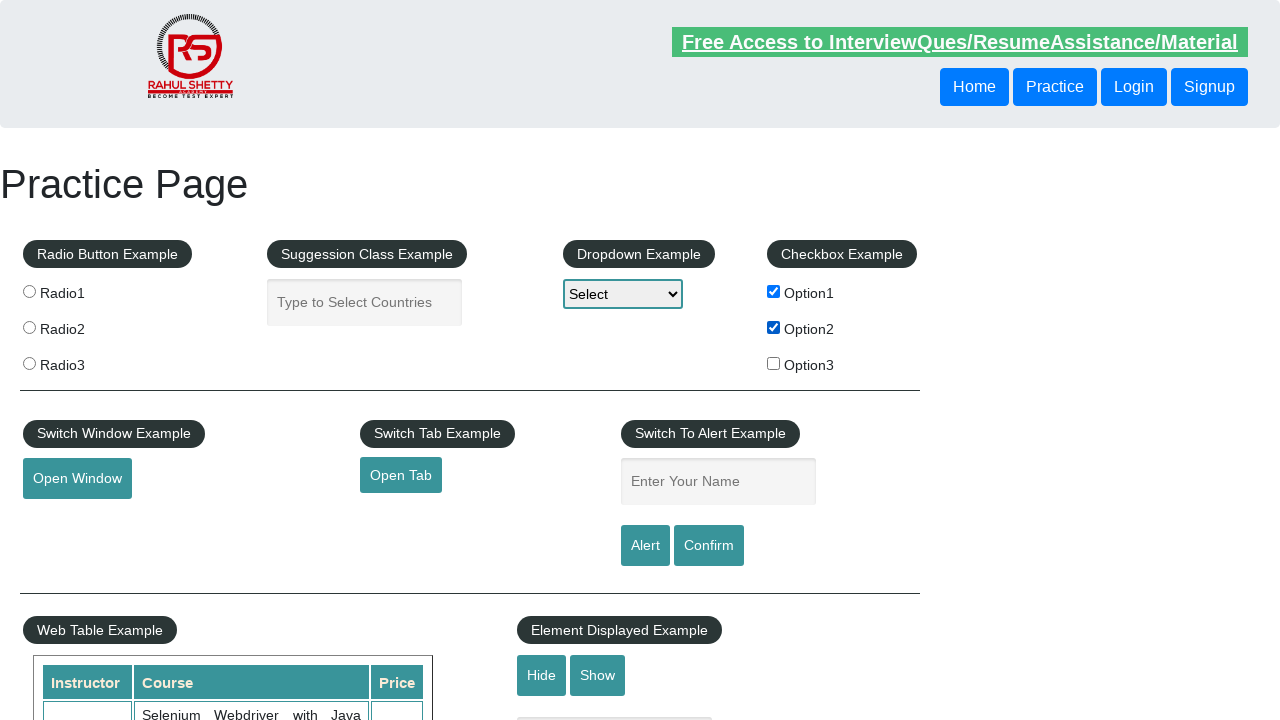

Waited 2 seconds after checkbox click
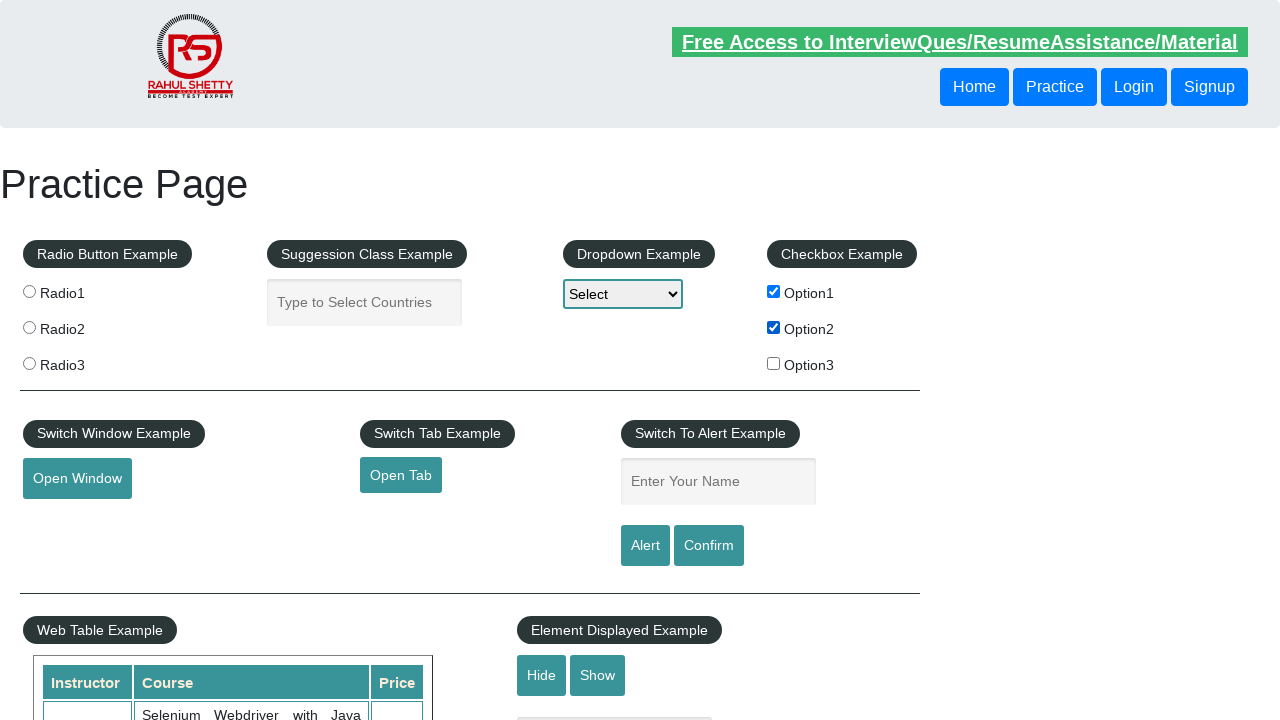

Clicked a checkbox at (774, 363) on xpath=//html/body/div[1]/div[4]/fieldset/label/input >> nth=2
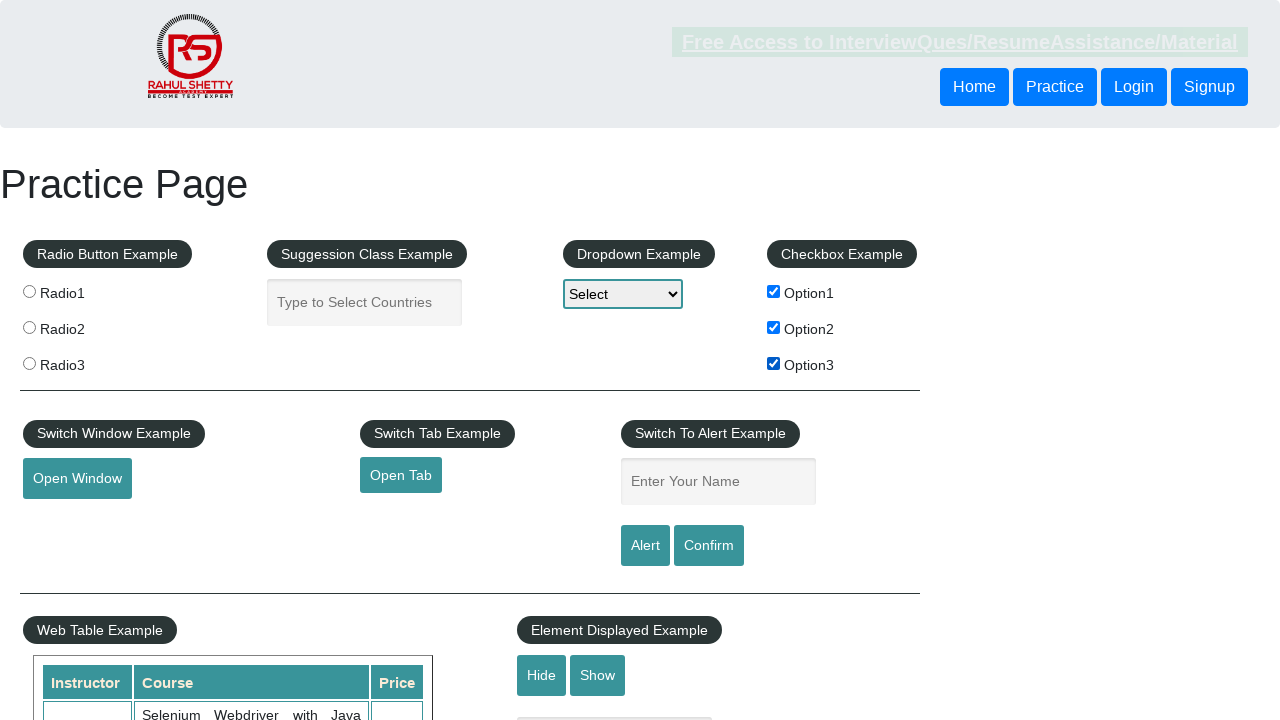

Waited 2 seconds after checkbox click
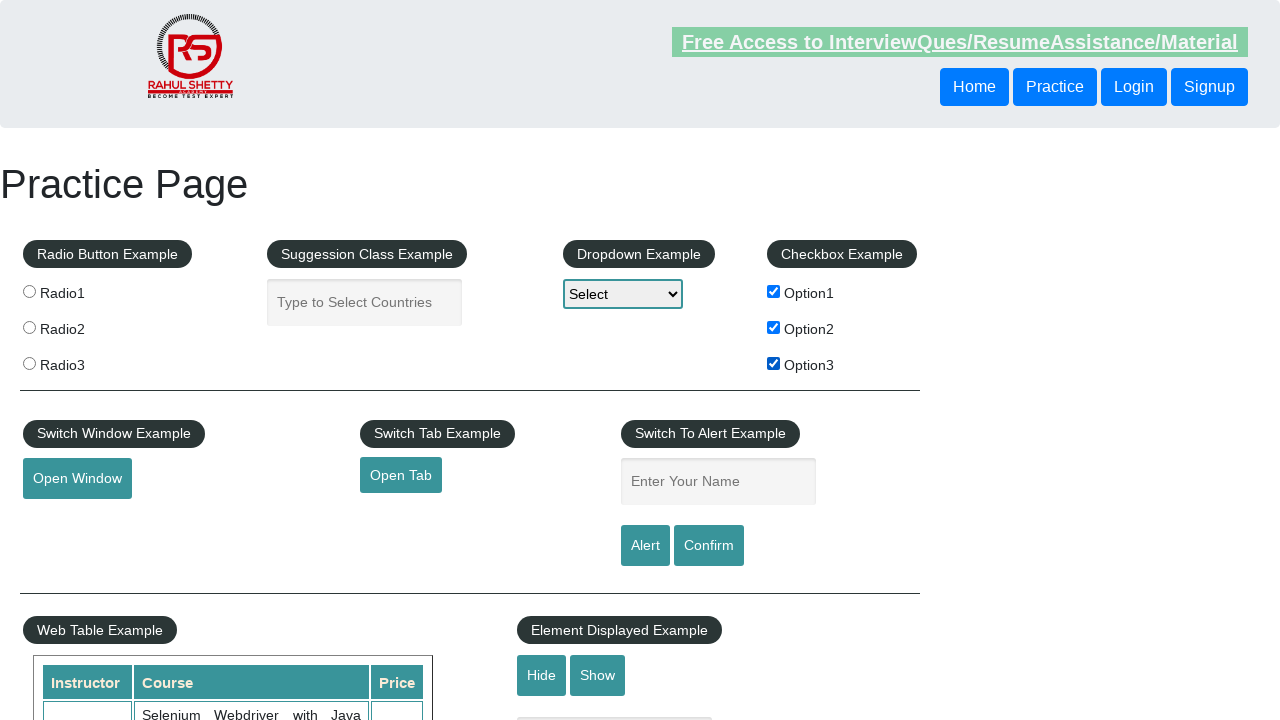

Located all radio buttons on the page
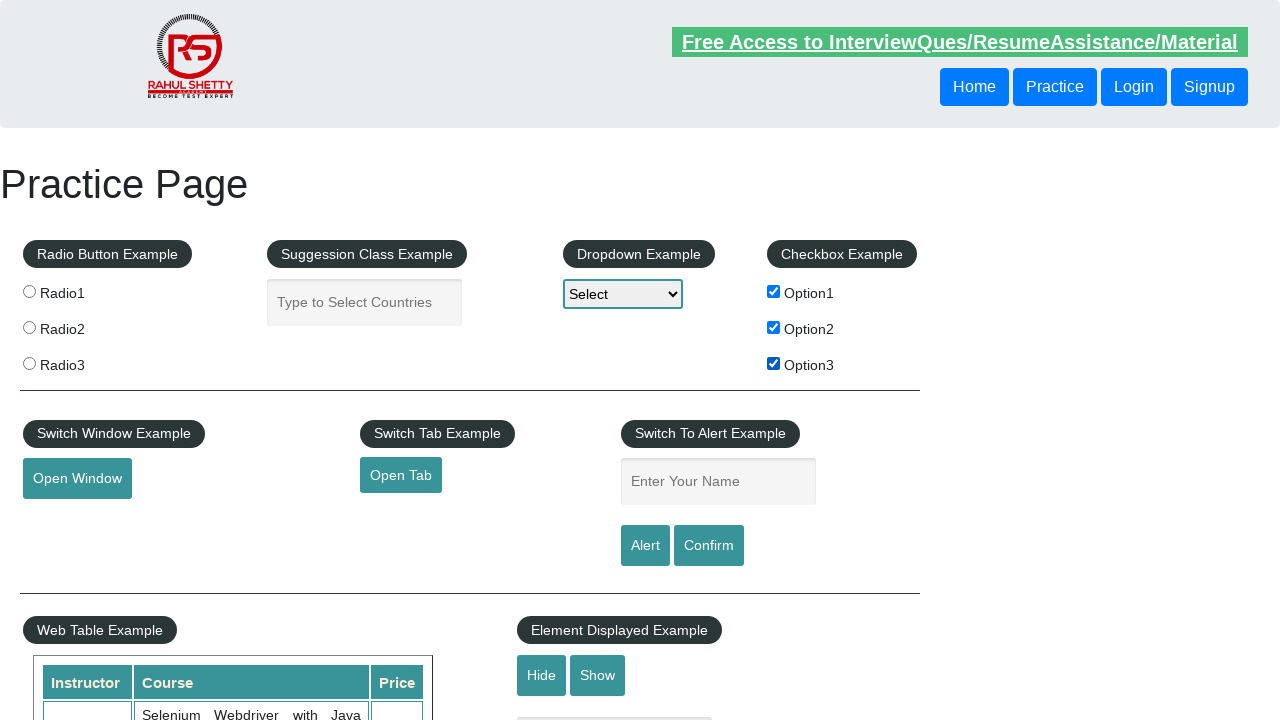

Clicked a radio button at (29, 291) on xpath=//html/body/div[1]/div[1]/fieldset/label/input >> nth=0
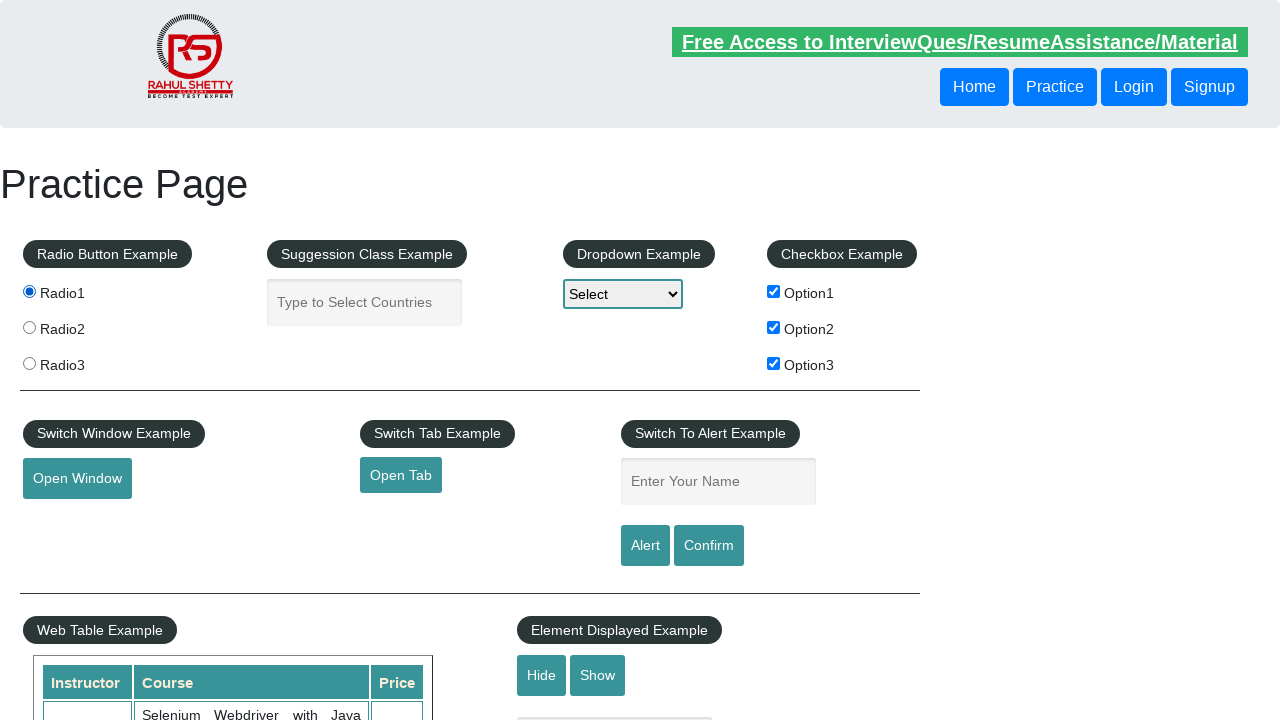

Waited 2 seconds after radio button click
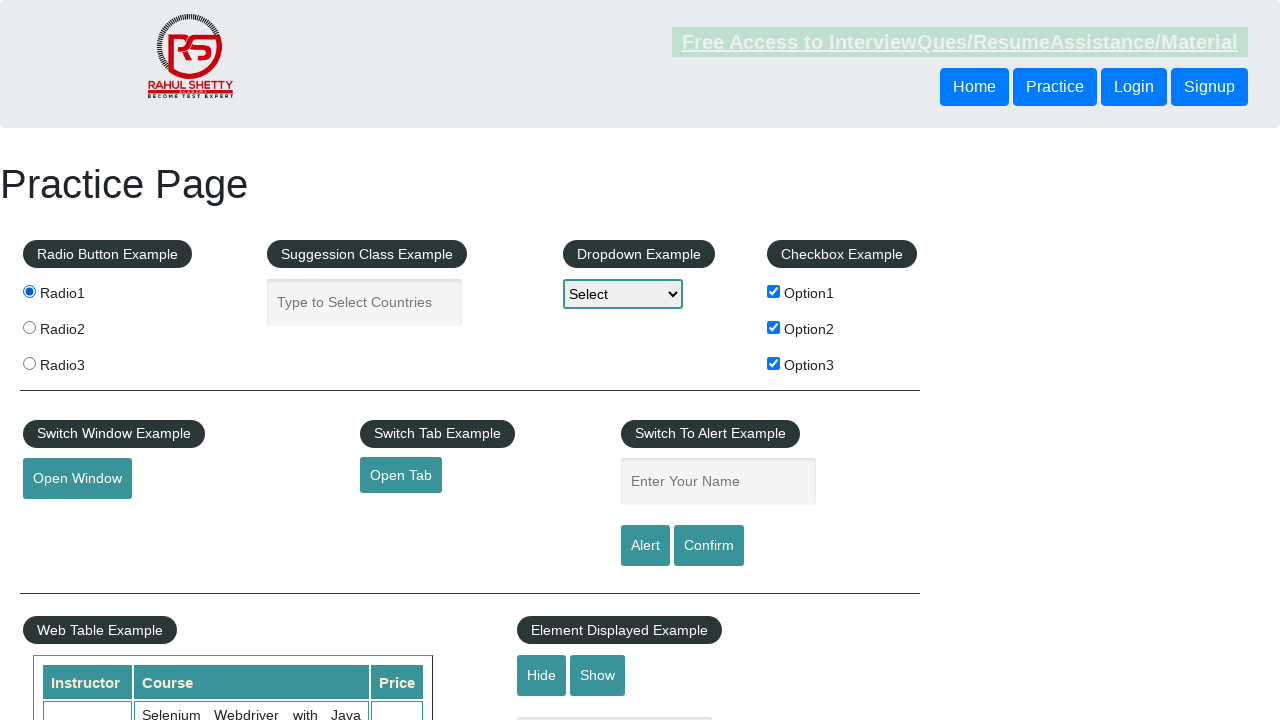

Clicked a radio button at (29, 327) on xpath=//html/body/div[1]/div[1]/fieldset/label/input >> nth=1
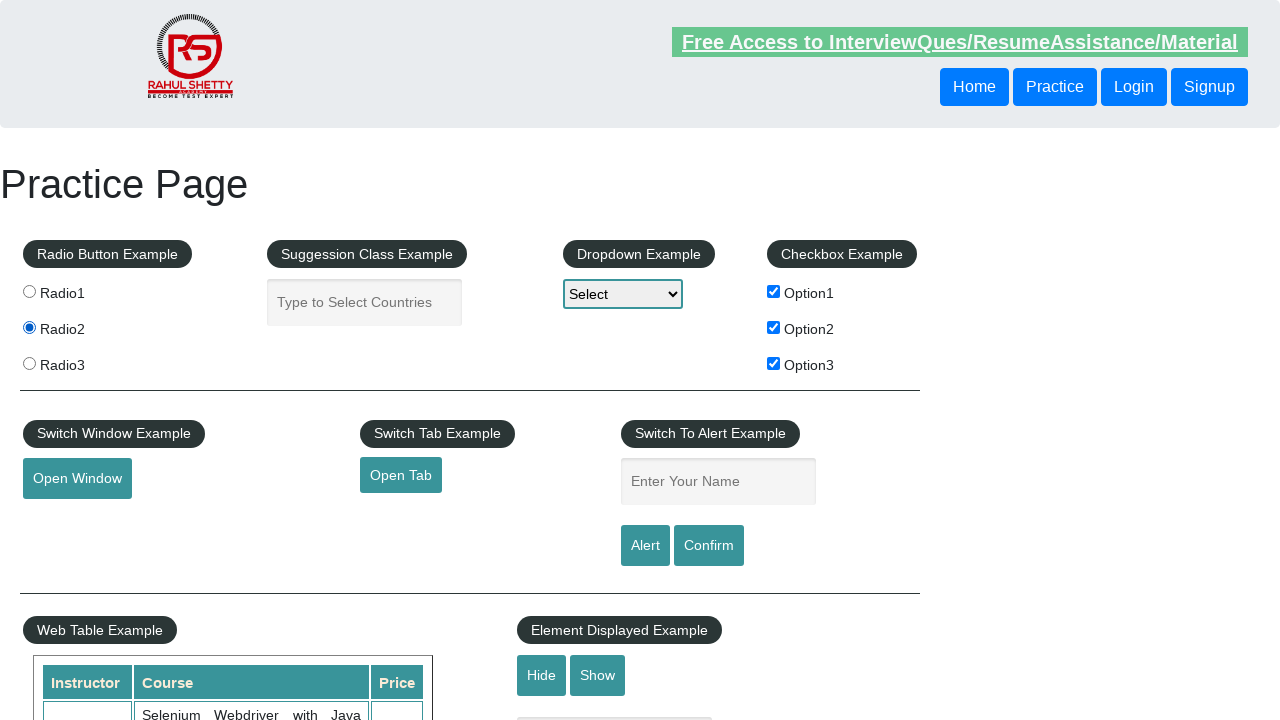

Waited 2 seconds after radio button click
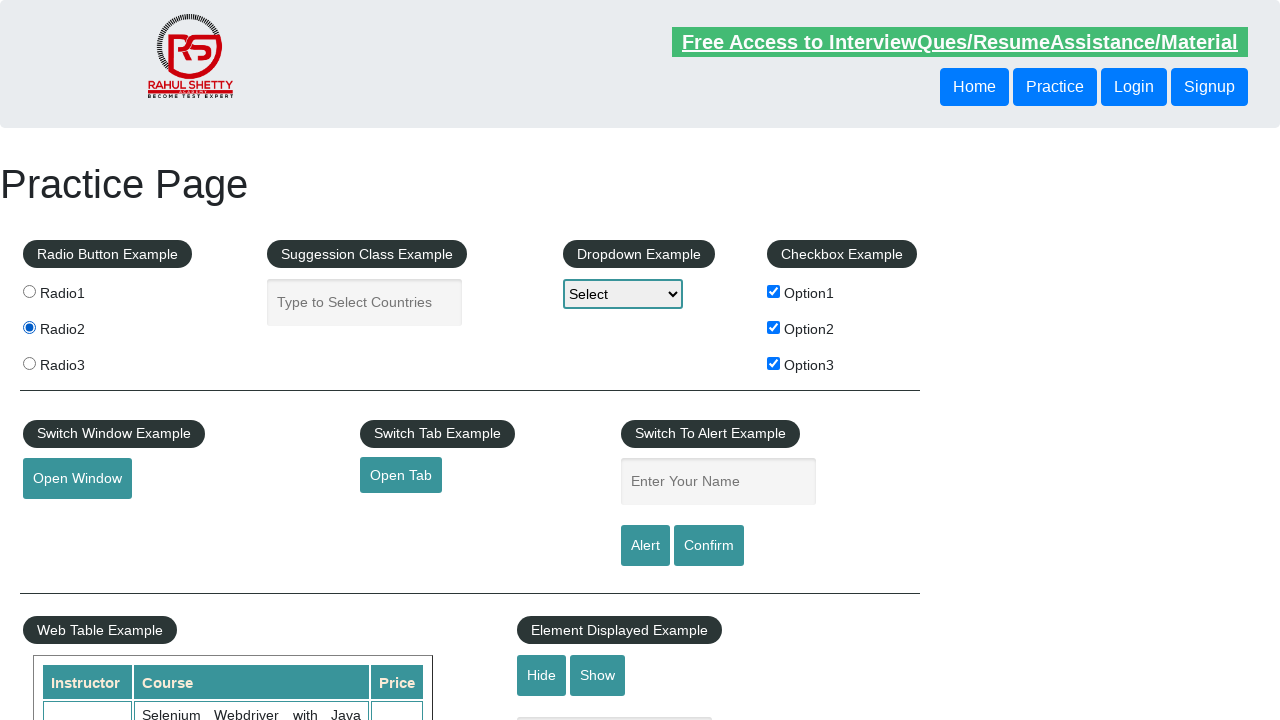

Clicked a radio button at (29, 363) on xpath=//html/body/div[1]/div[1]/fieldset/label/input >> nth=2
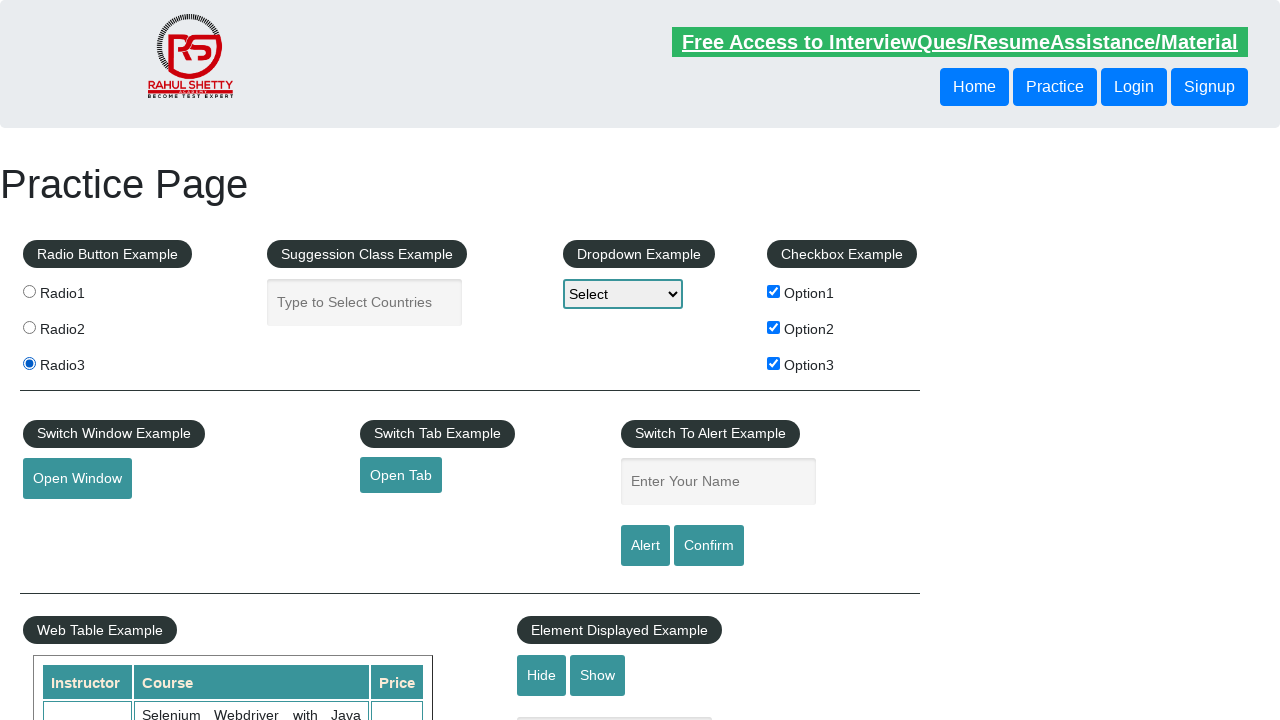

Waited 2 seconds after radio button click
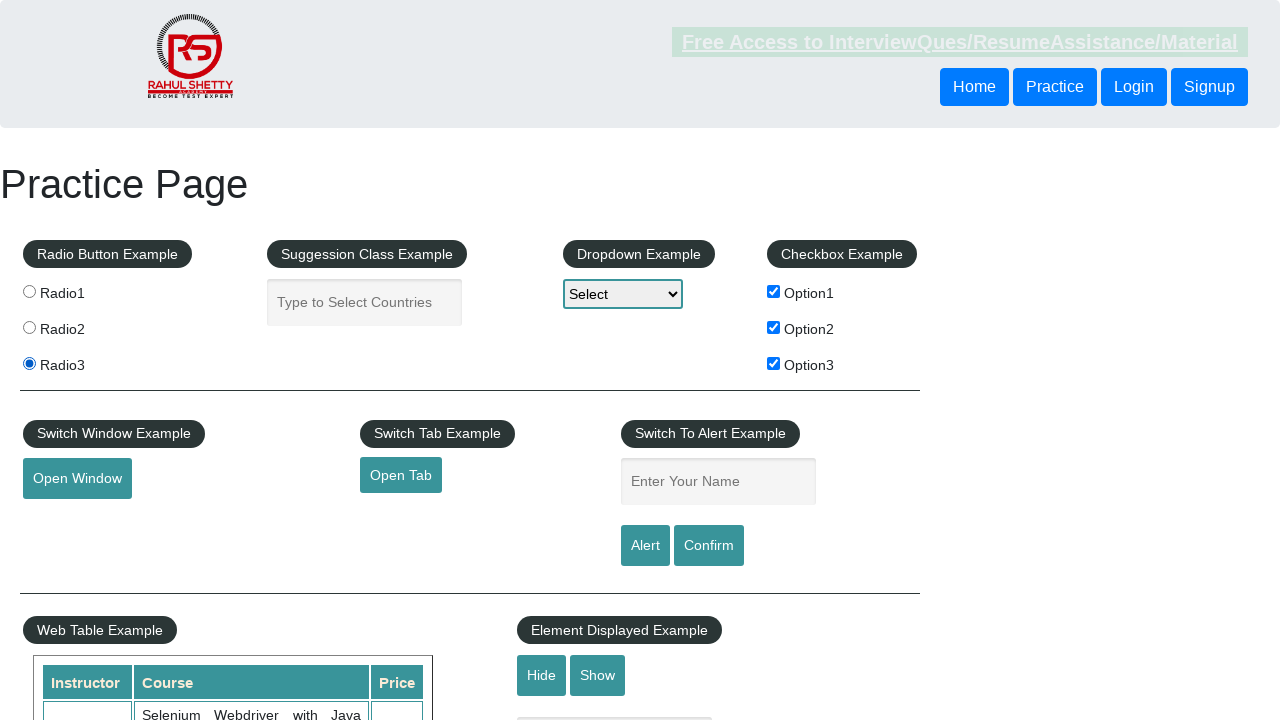

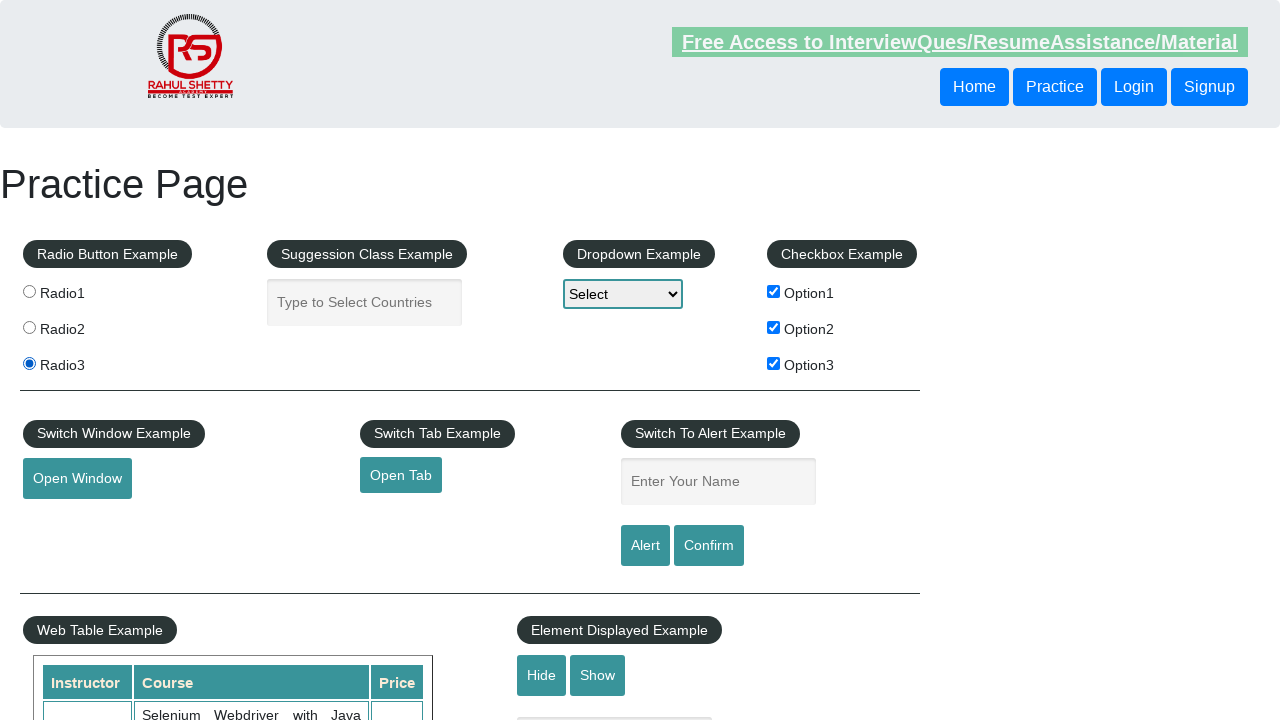